Tests that a button becomes enabled after a delay by waiting for it to be clickable and verifying it's enabled

Starting URL: https://demoqa.com/dynamic-properties

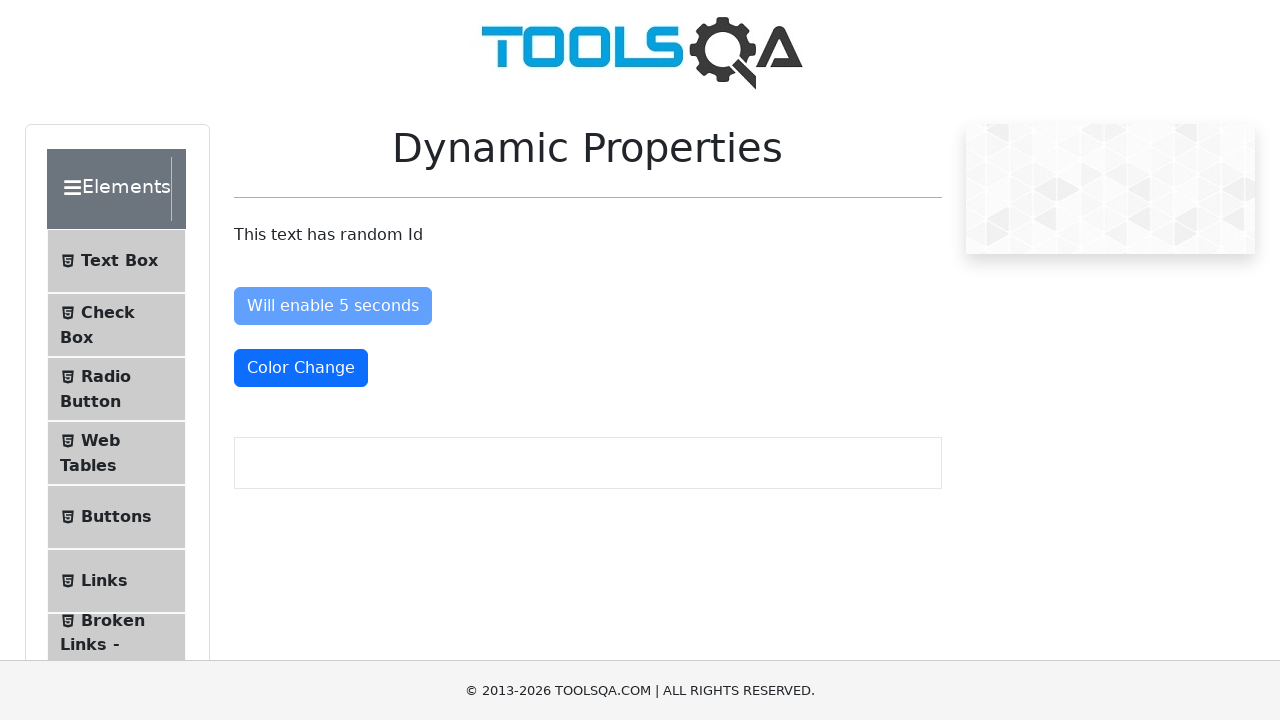

Button with id 'enableAfter' became visible
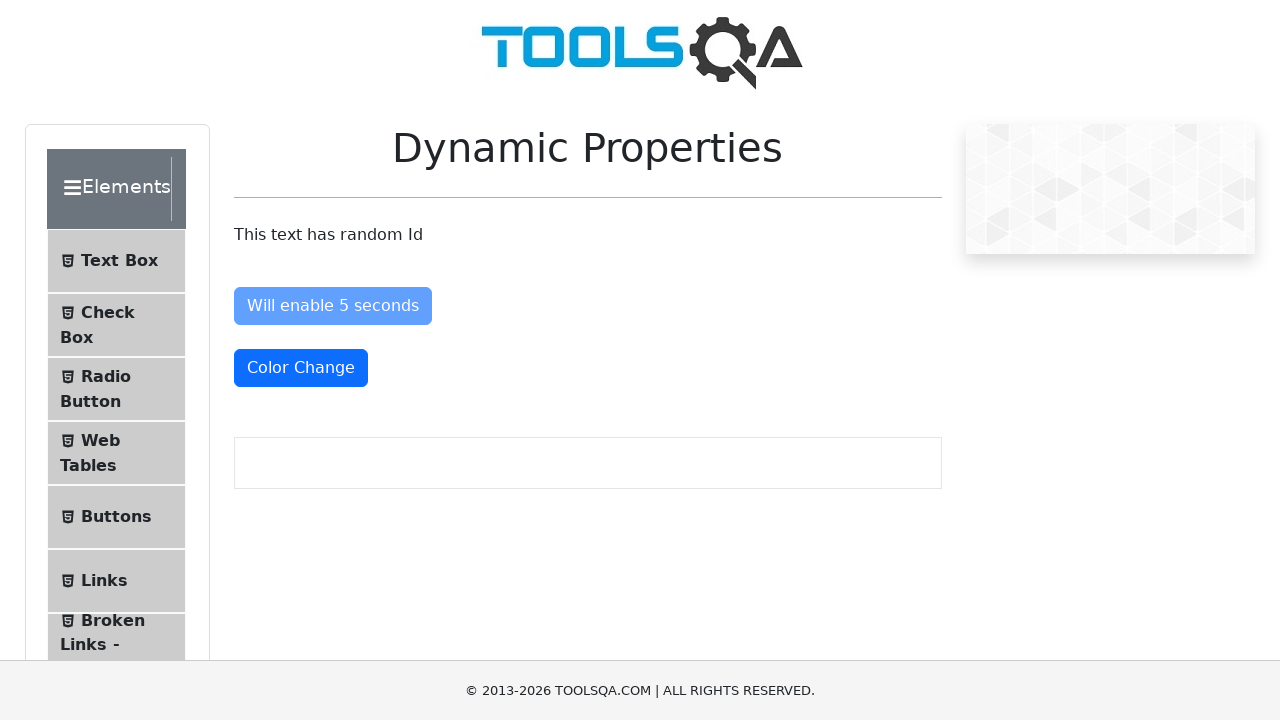

Button became enabled after delay
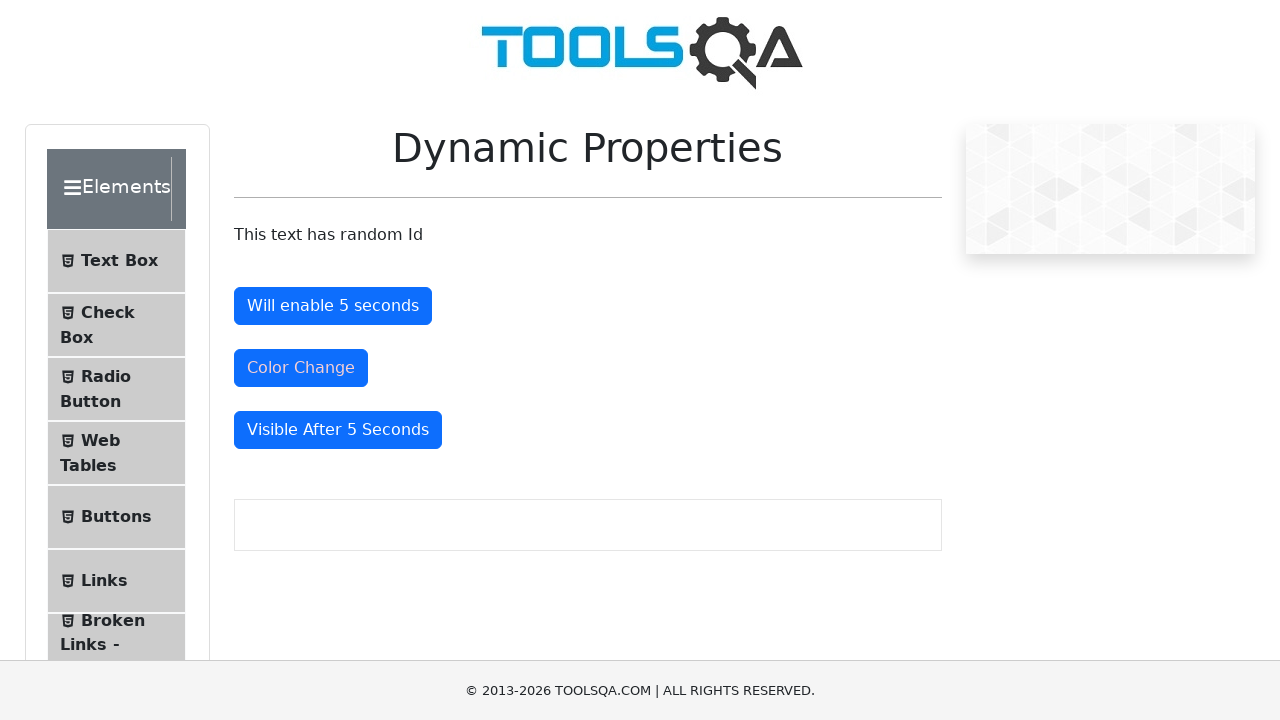

Verified that button is enabled
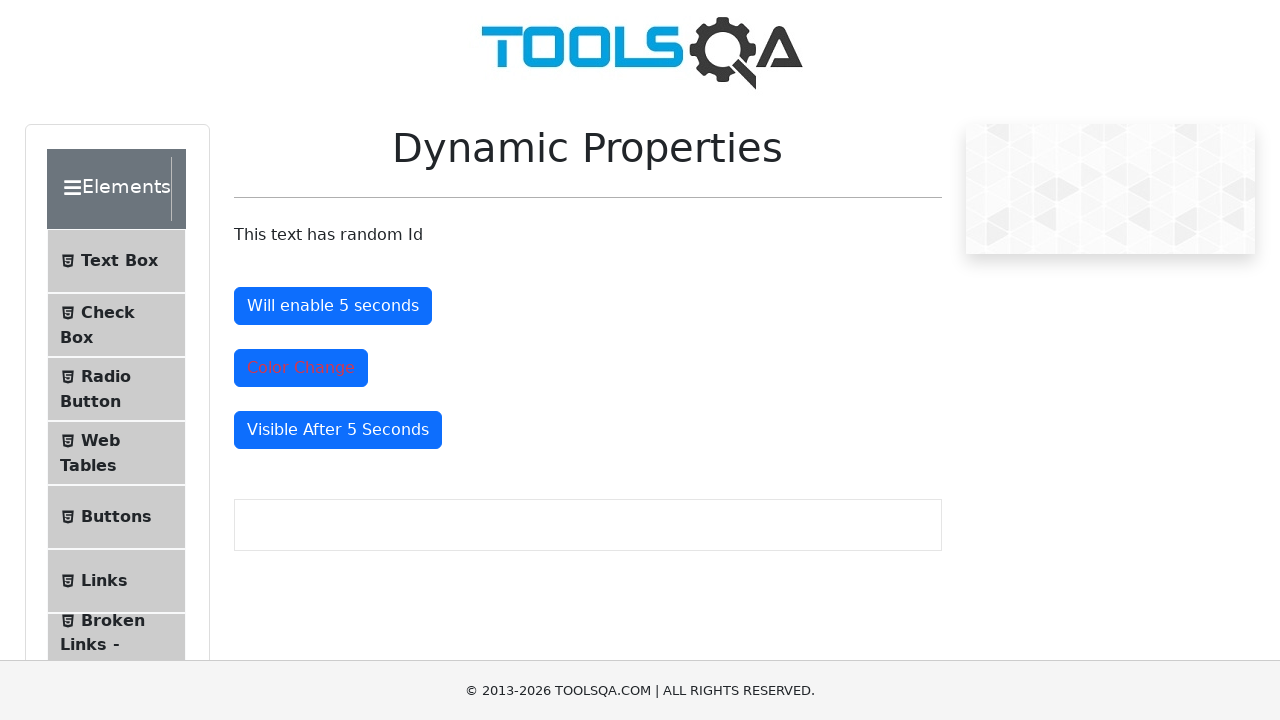

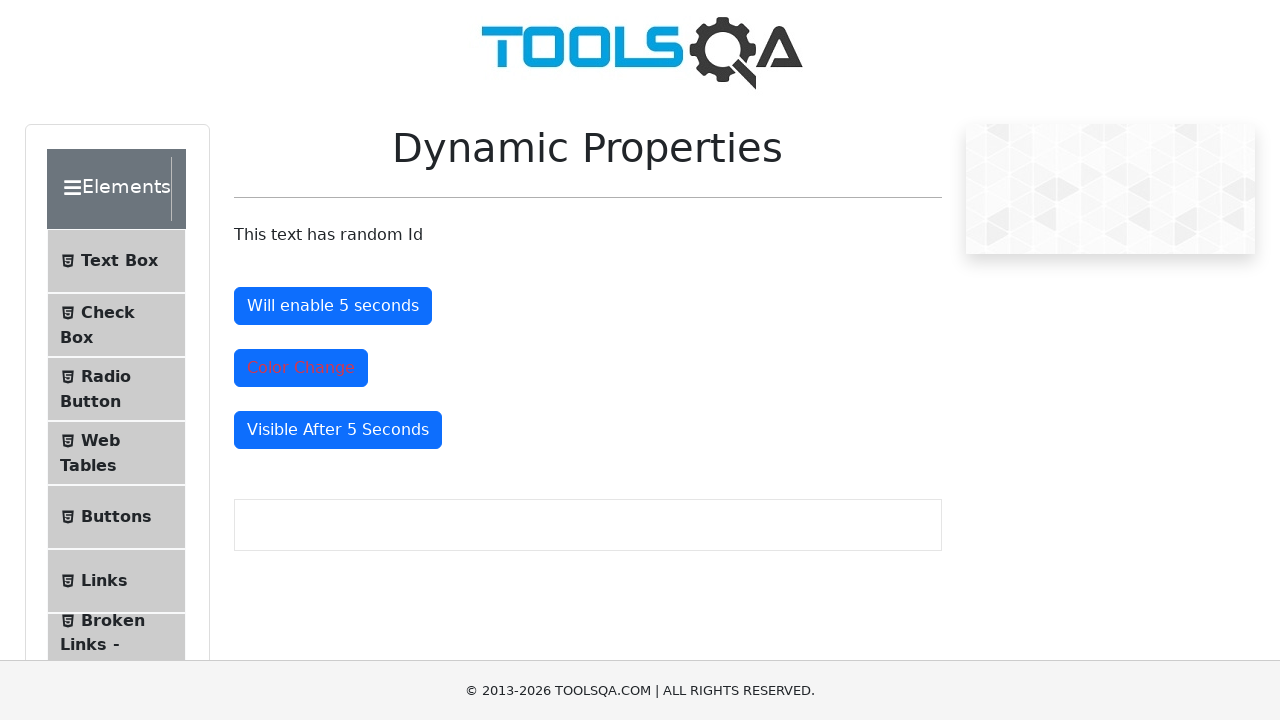